Tests sorting the "Due" column in ascending order on Table 1 by clicking the column header and verifying the values are sorted correctly

Starting URL: http://the-internet.herokuapp.com/tables

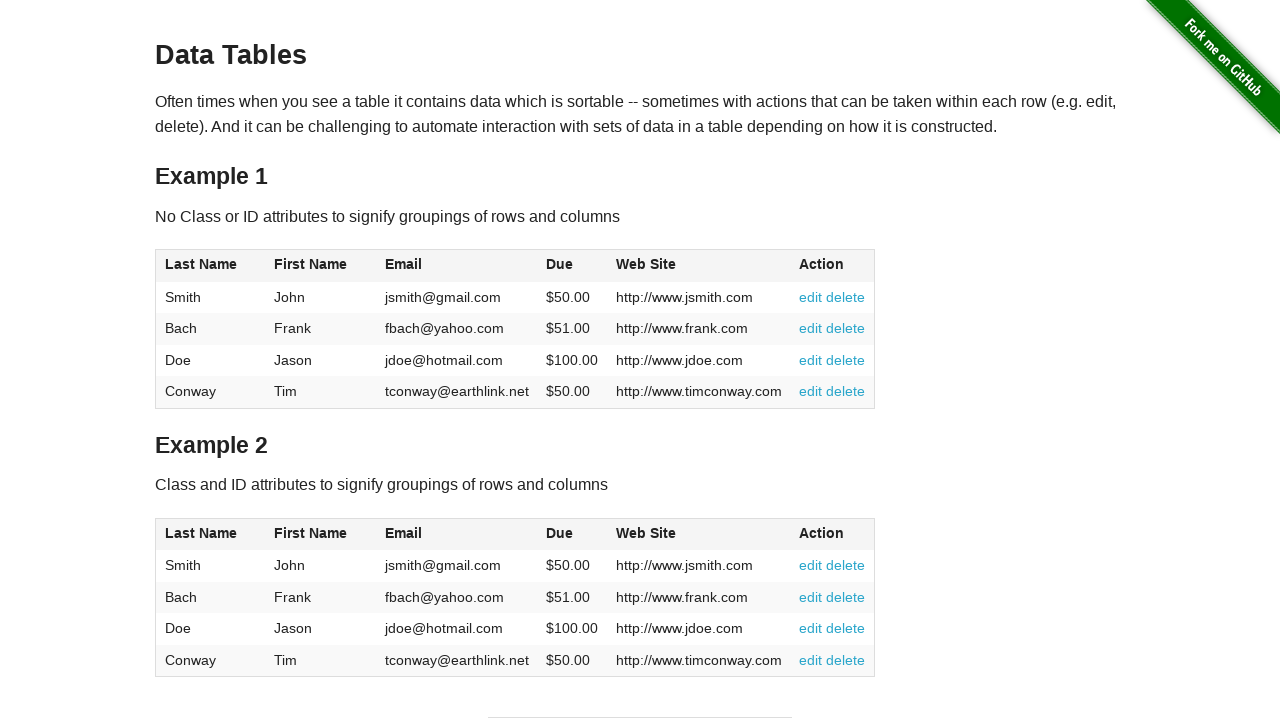

Clicked Due column header to sort ascending at (572, 266) on #table1 thead tr th:nth-of-type(4)
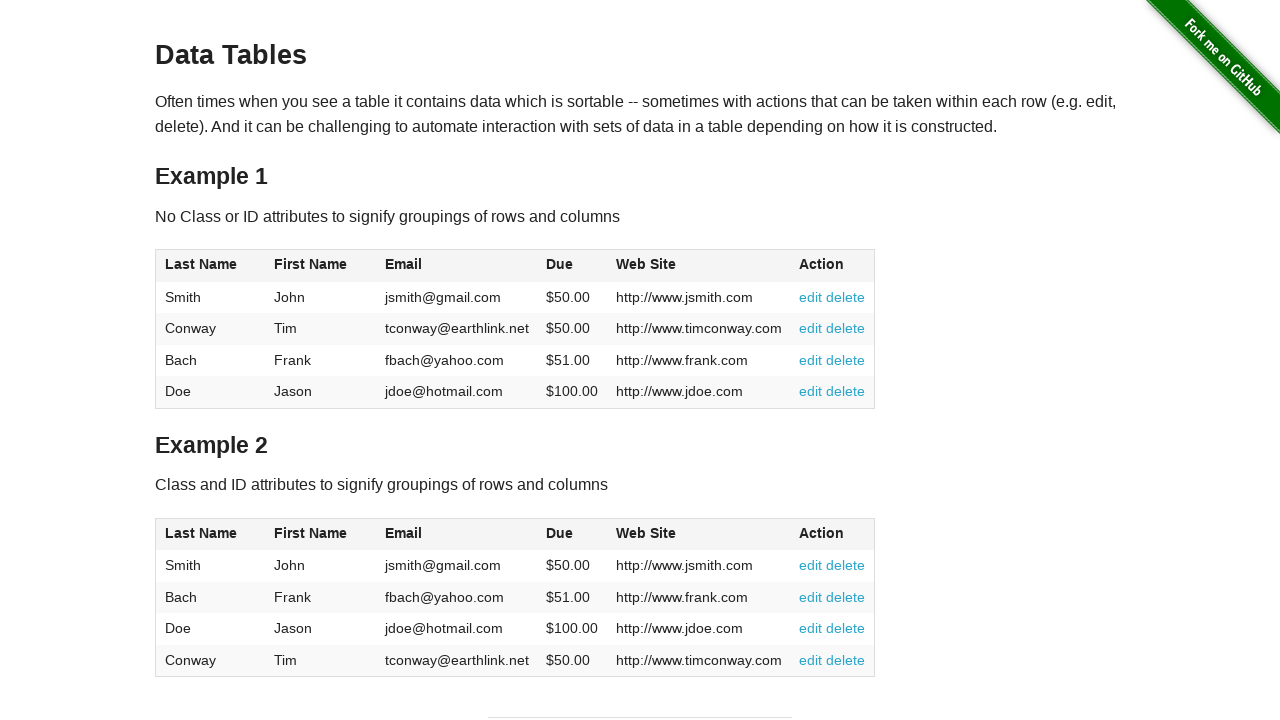

Due column data is ready in table body
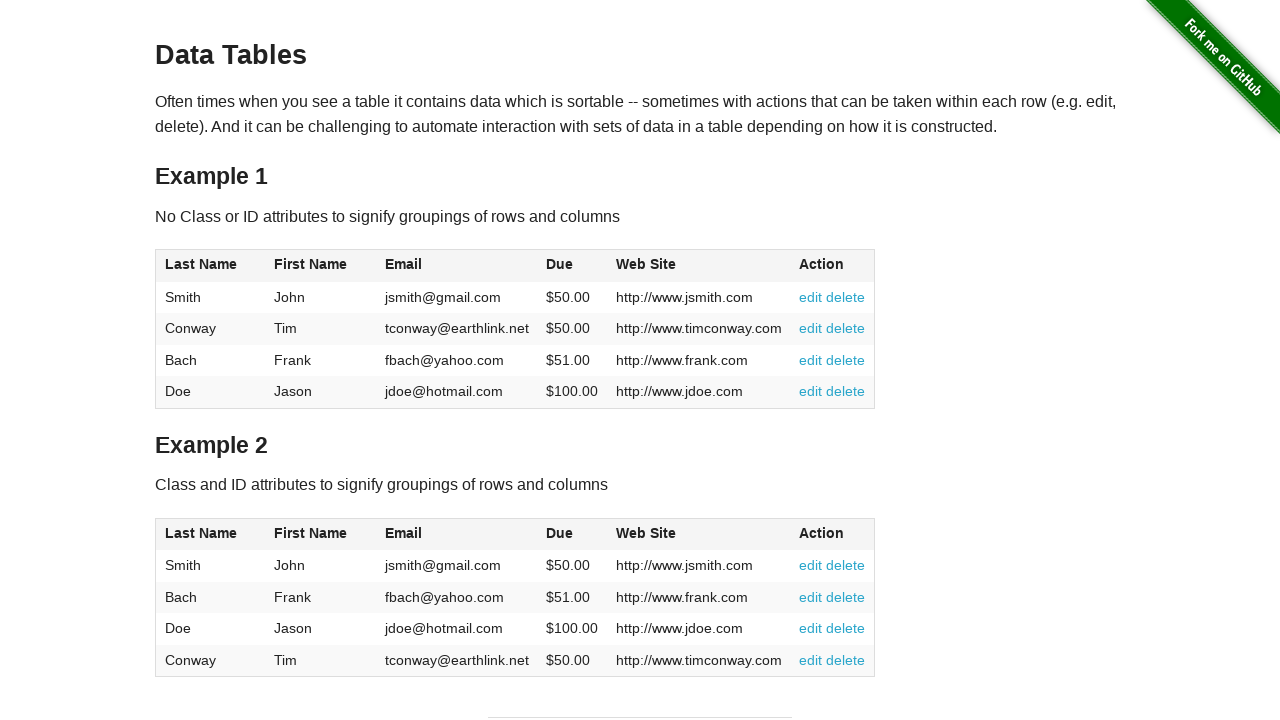

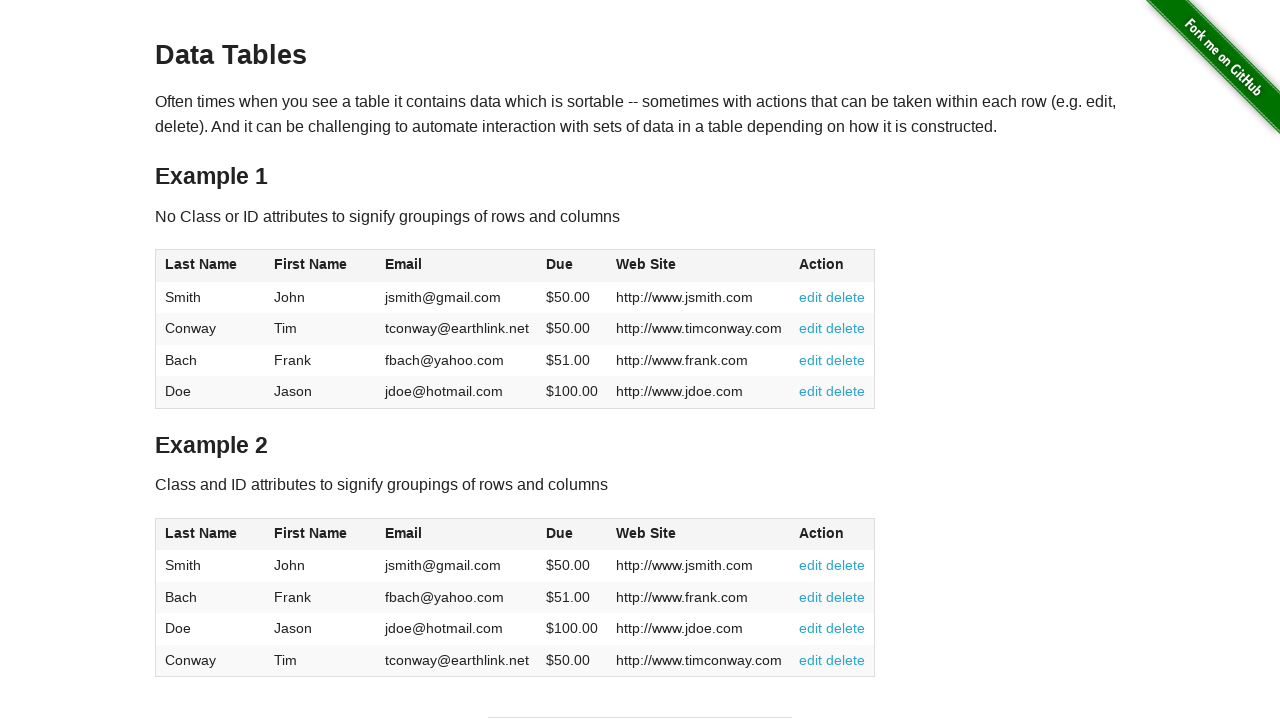